Navigates to the Python 3 documentation page and executes JavaScript to modify all paragraph elements' text content to "Texto alterado"

Starting URL: https://docs.python.org/3/

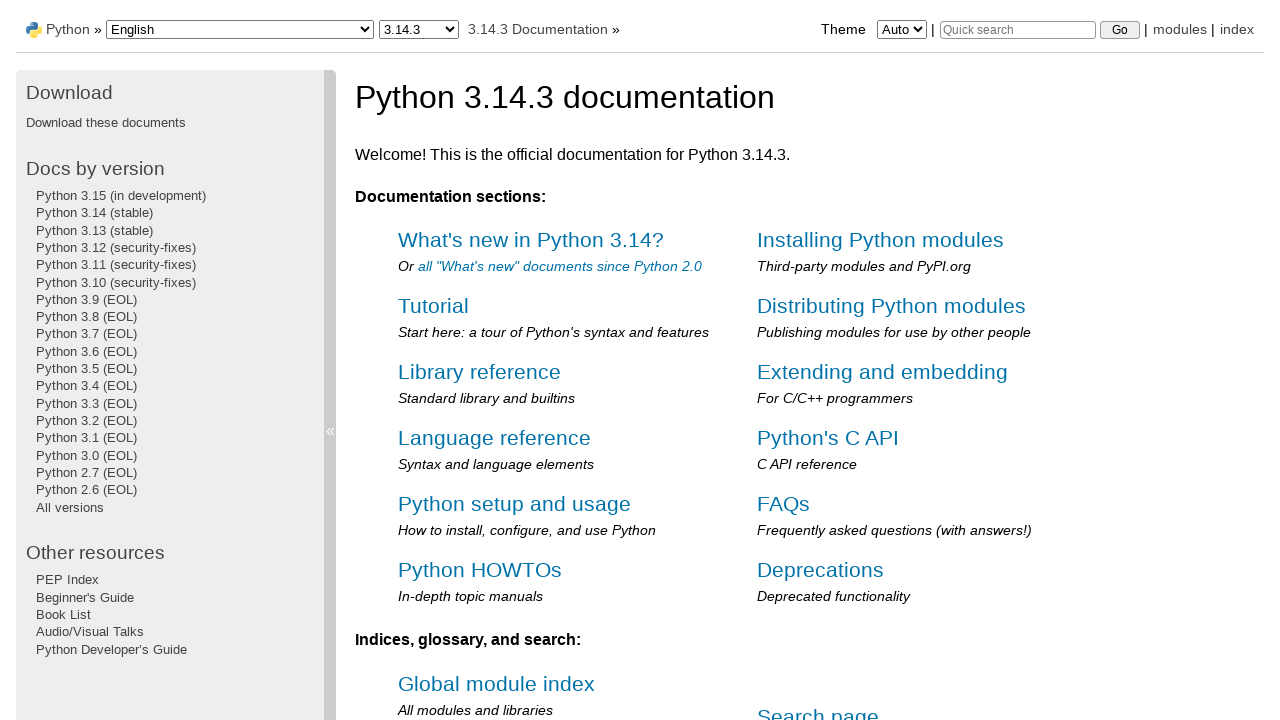

Navigated to Python 3 documentation page
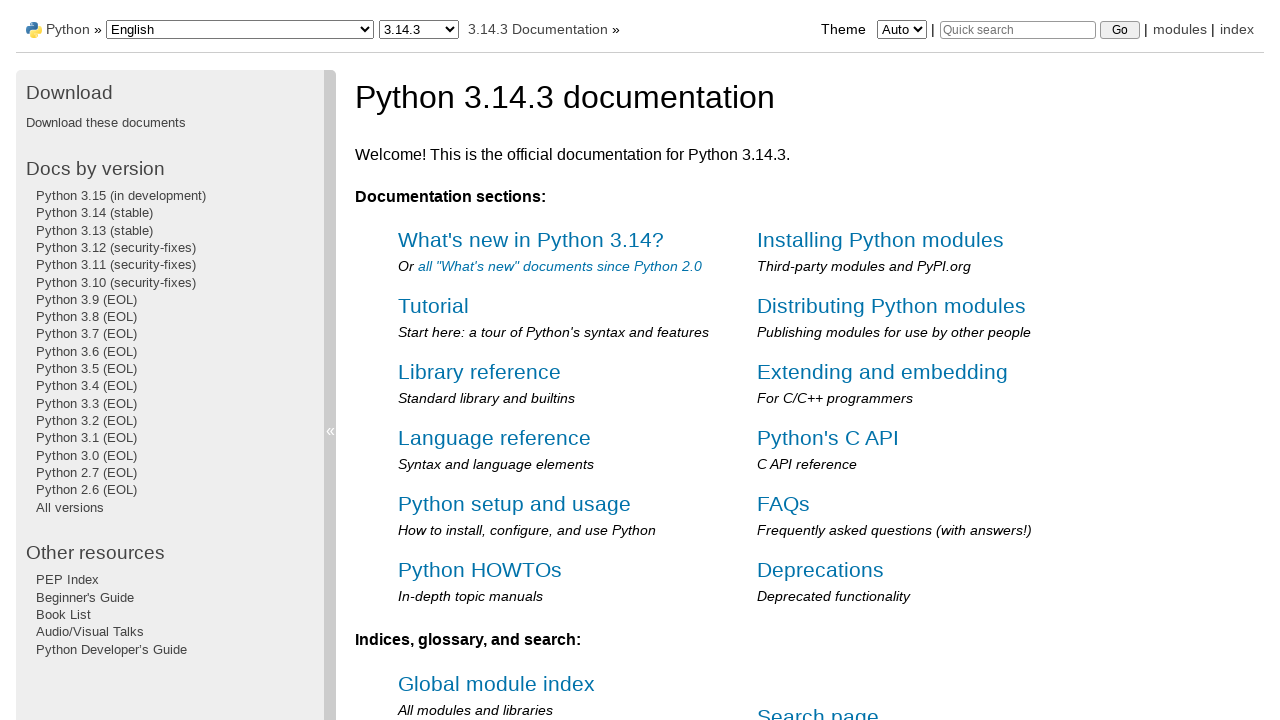

Executed JavaScript to modify all paragraph elements' text content to 'Texto alterado'
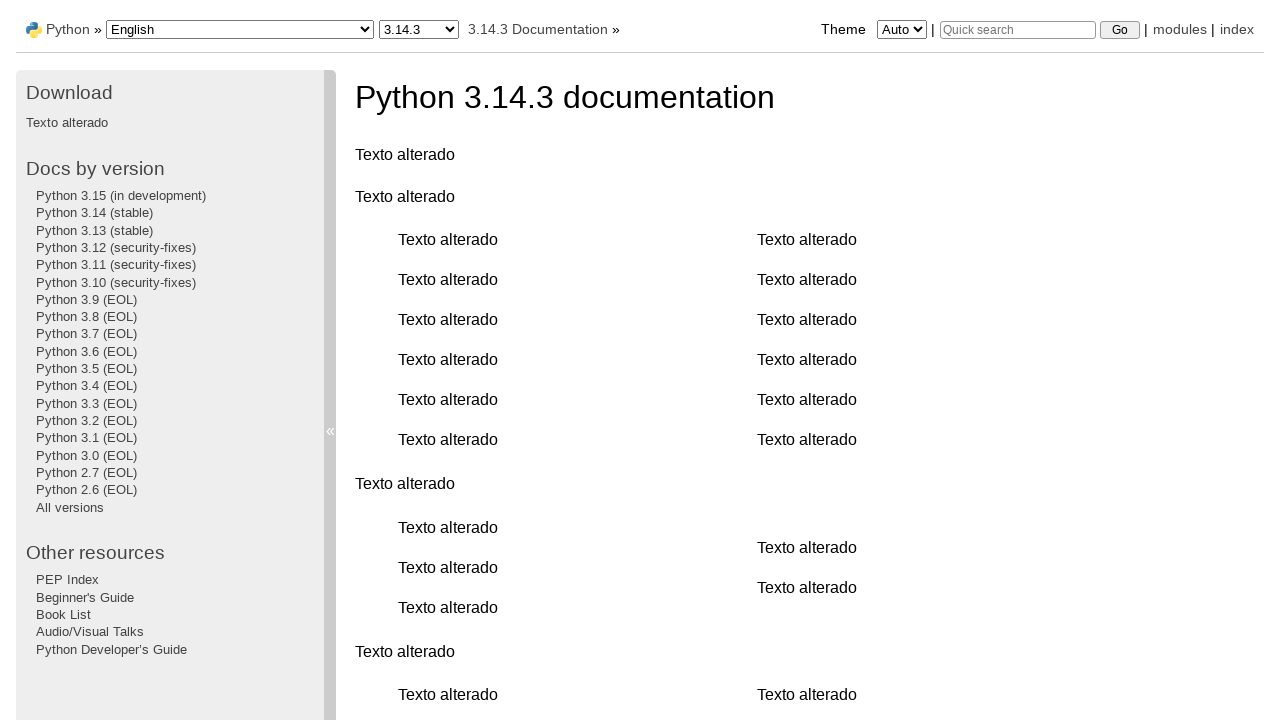

Waited 1000ms to observe the text changes
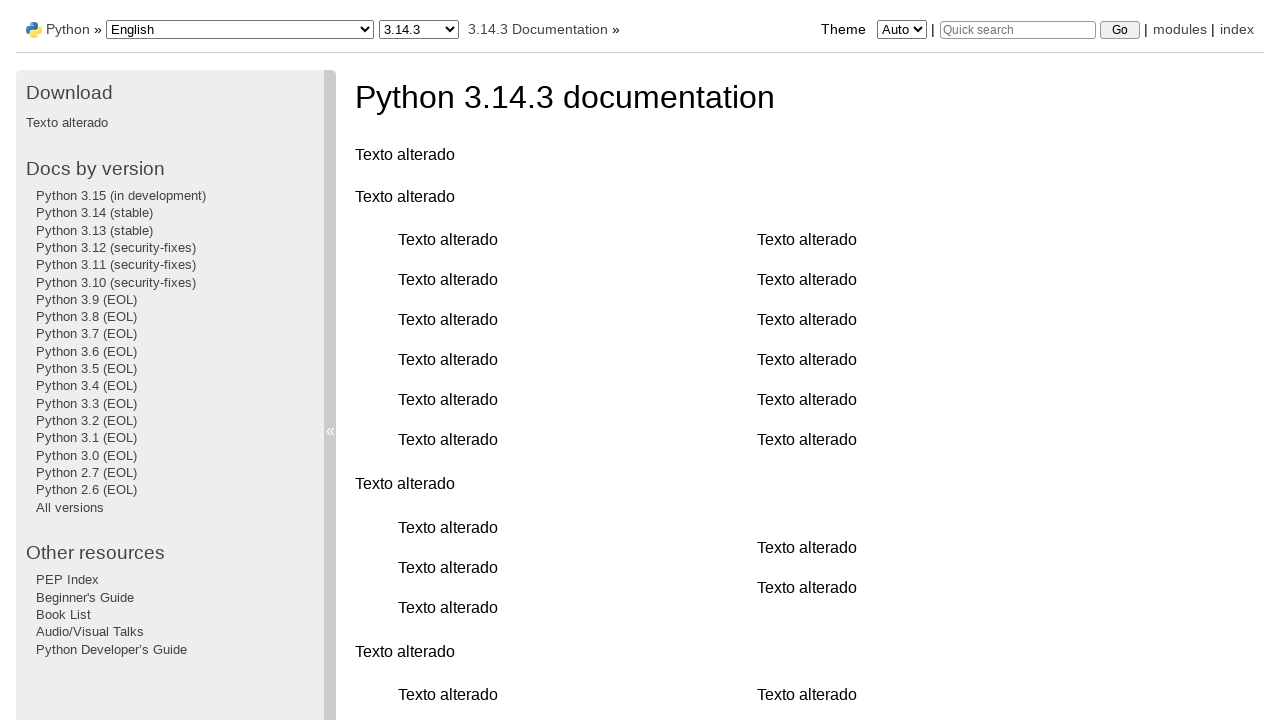

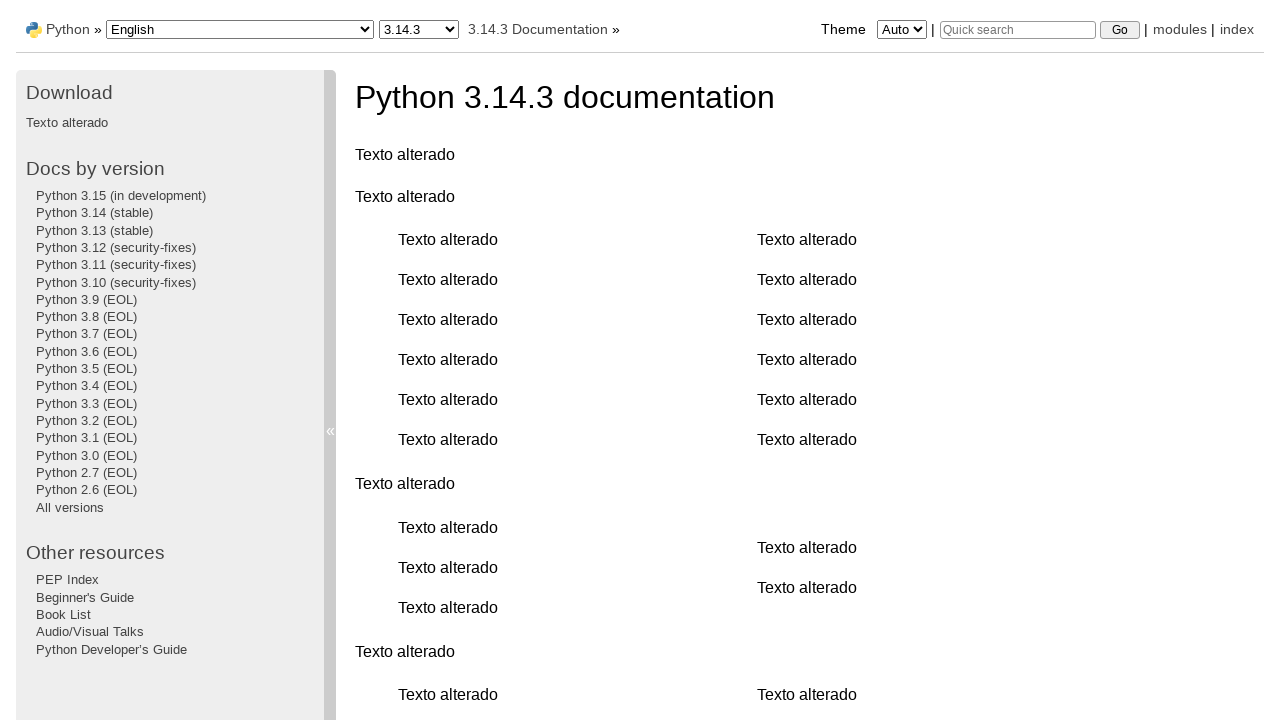